Navigates to Gmail homepage and waits for the page to load

Starting URL: https://www.gmail.com

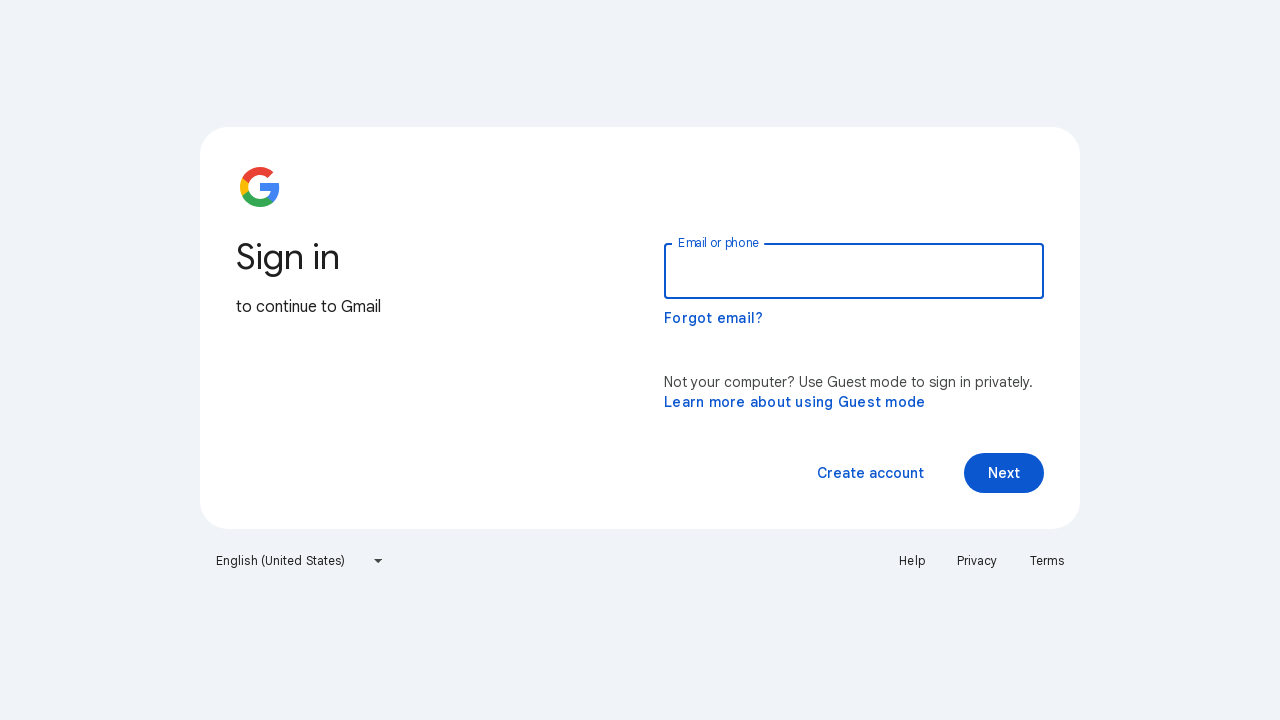

Navigated to Gmail homepage
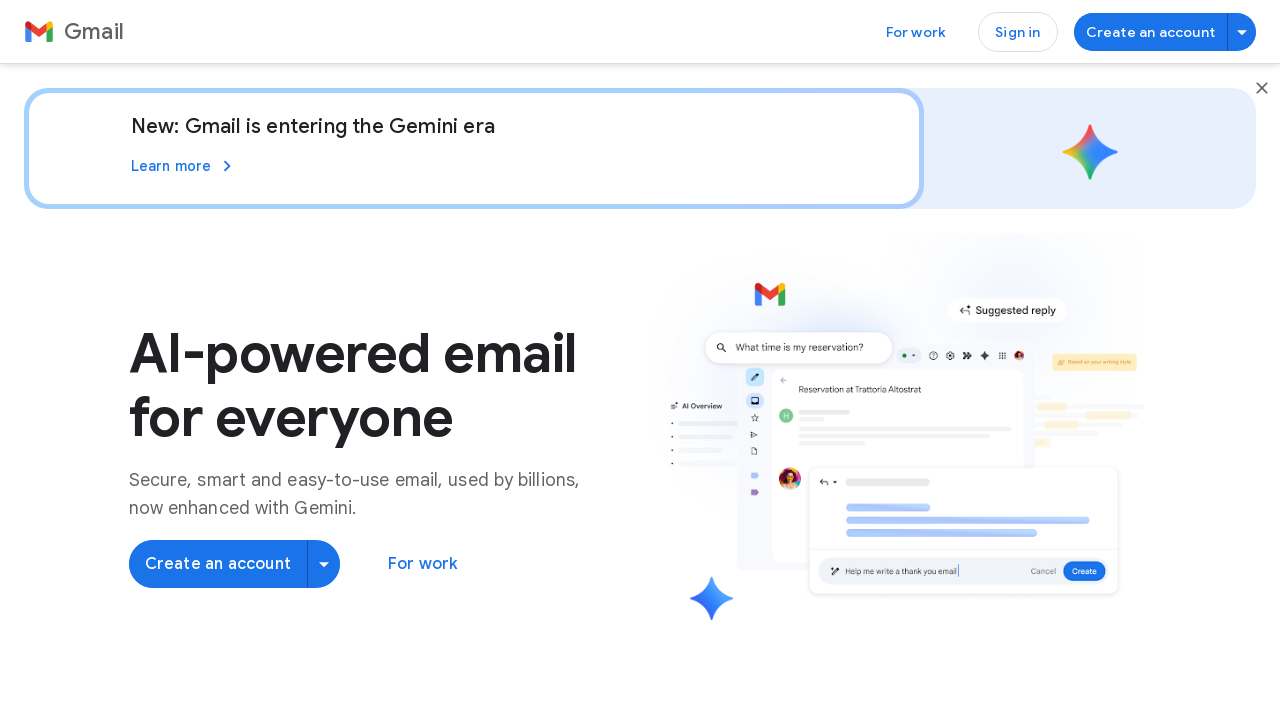

Gmail homepage fully loaded
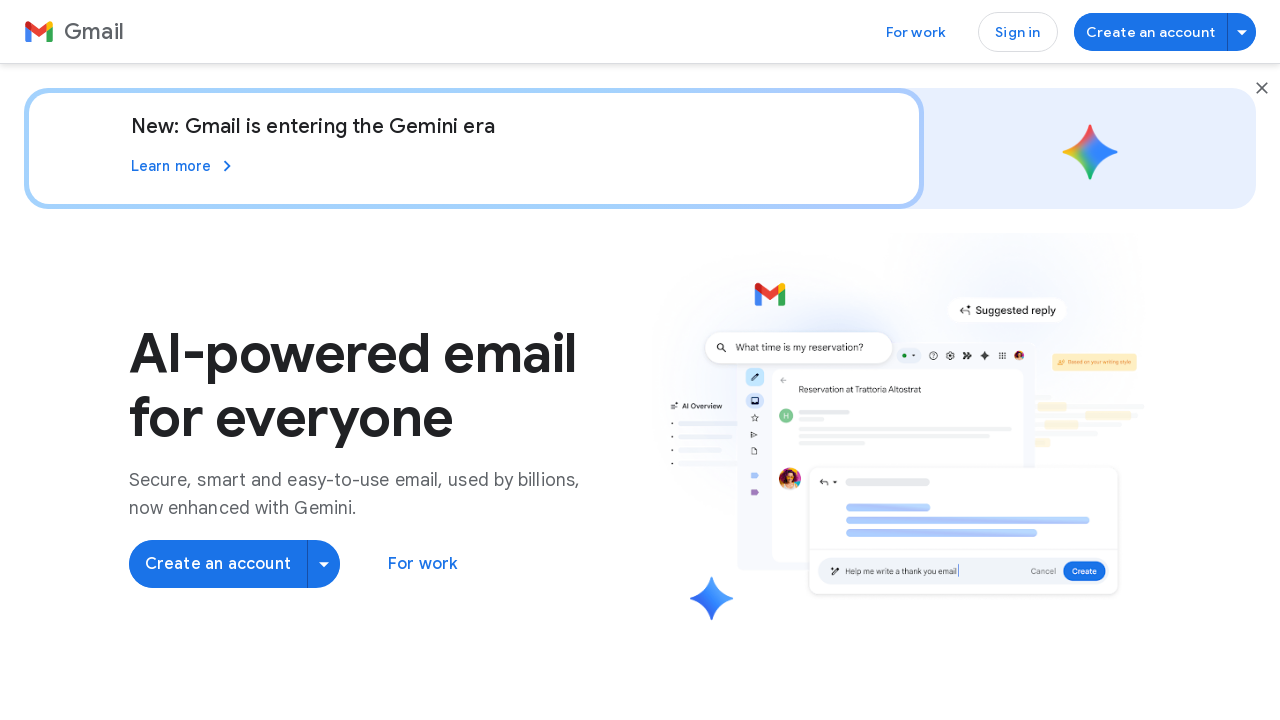

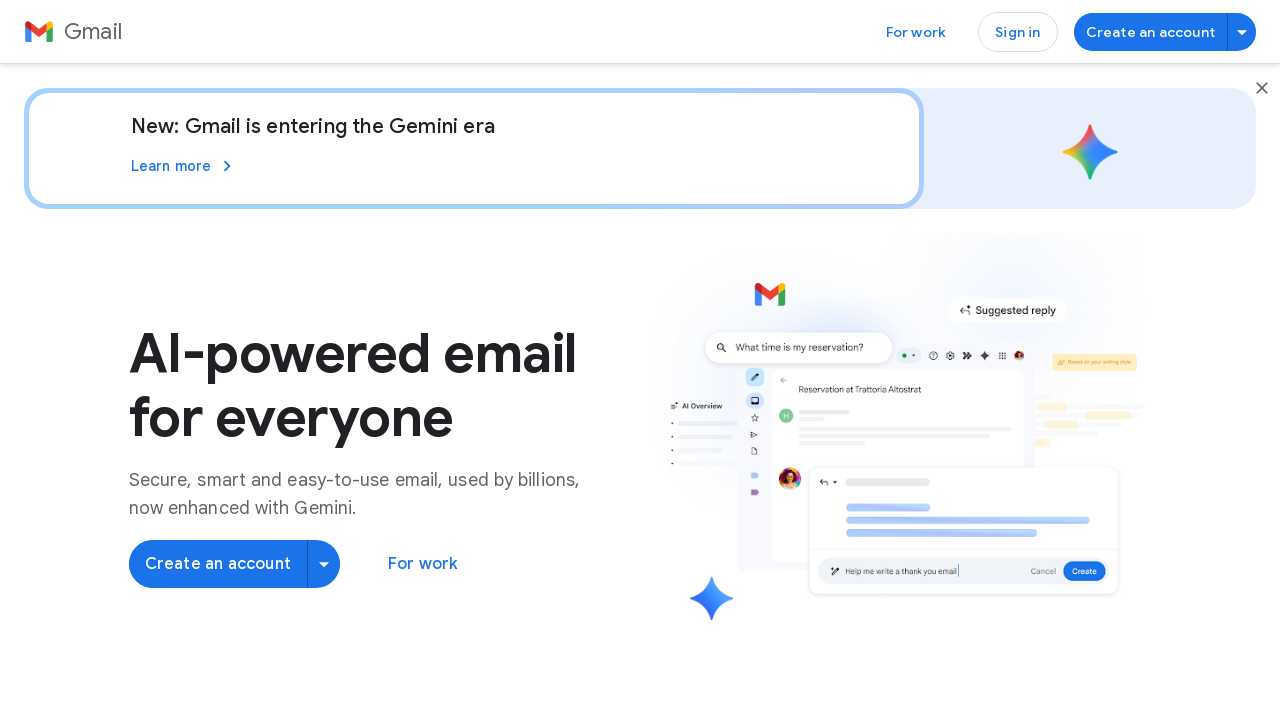